Tests file upload functionality by selecting a file input element and uploading a file to a form

Starting URL: http://suninjuly.github.io/file_input.html

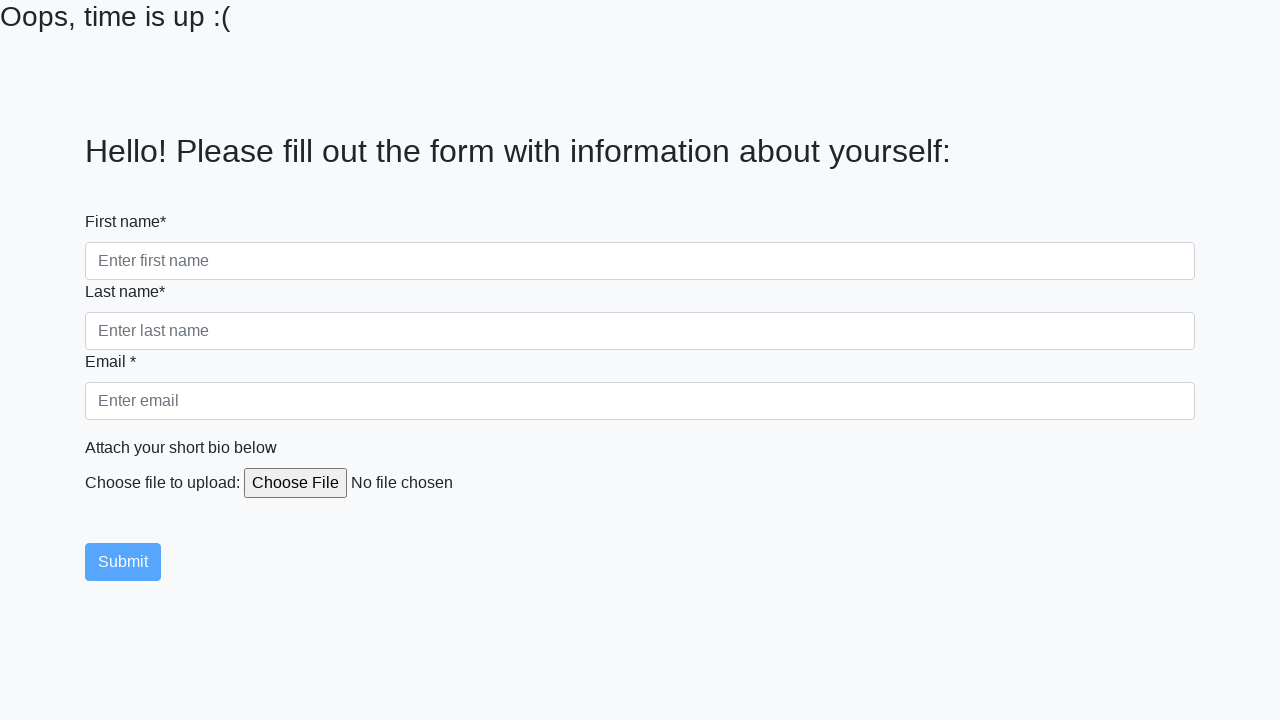

Created temporary test file for upload
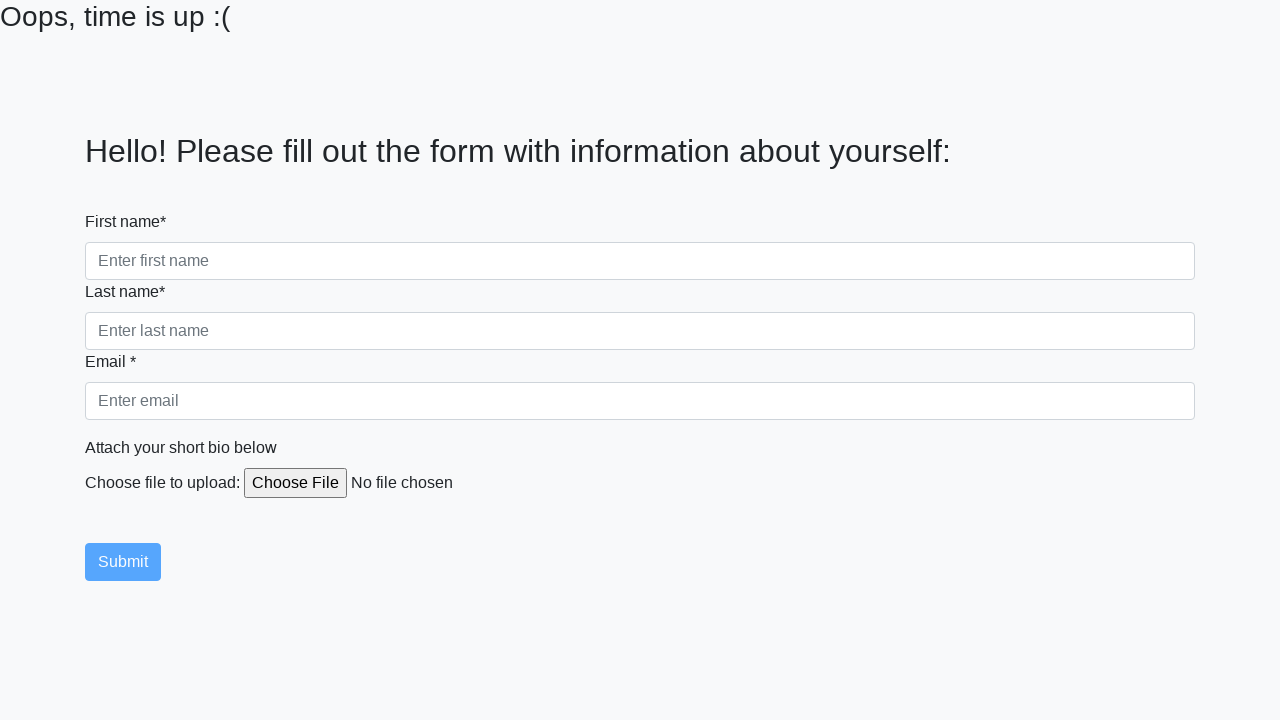

Selected and uploaded file to the form
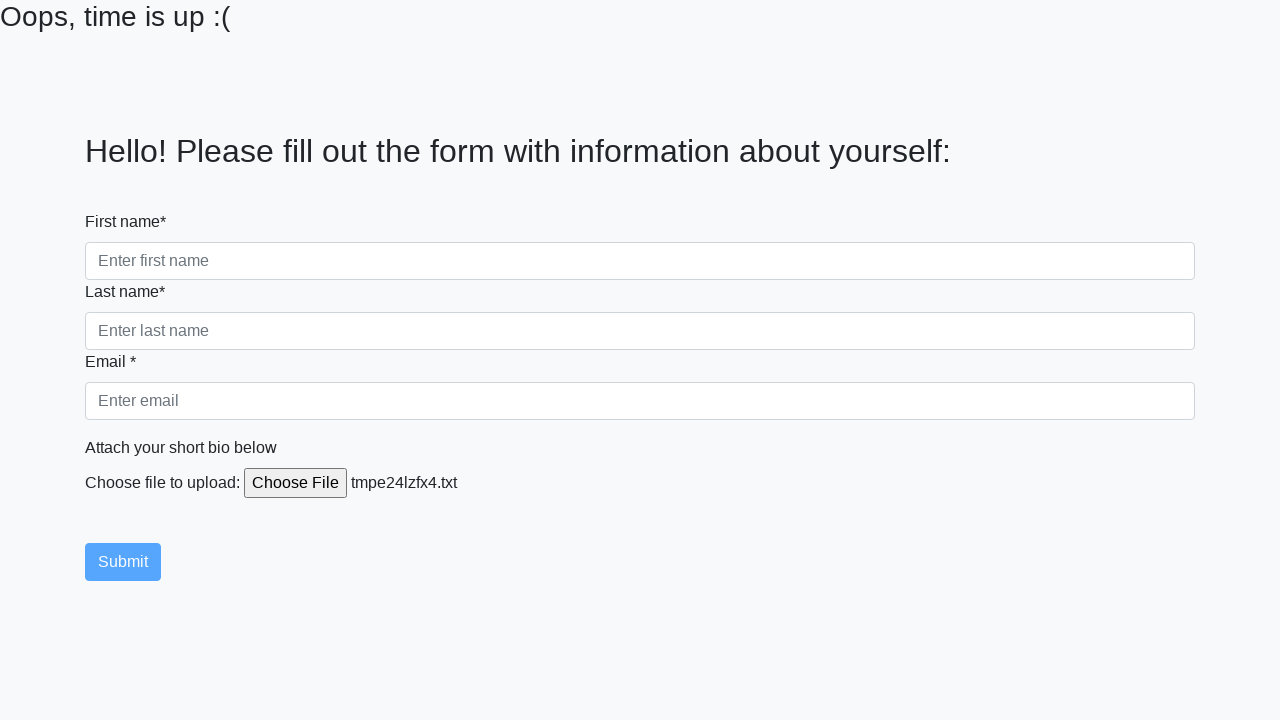

Cleaned up temporary file
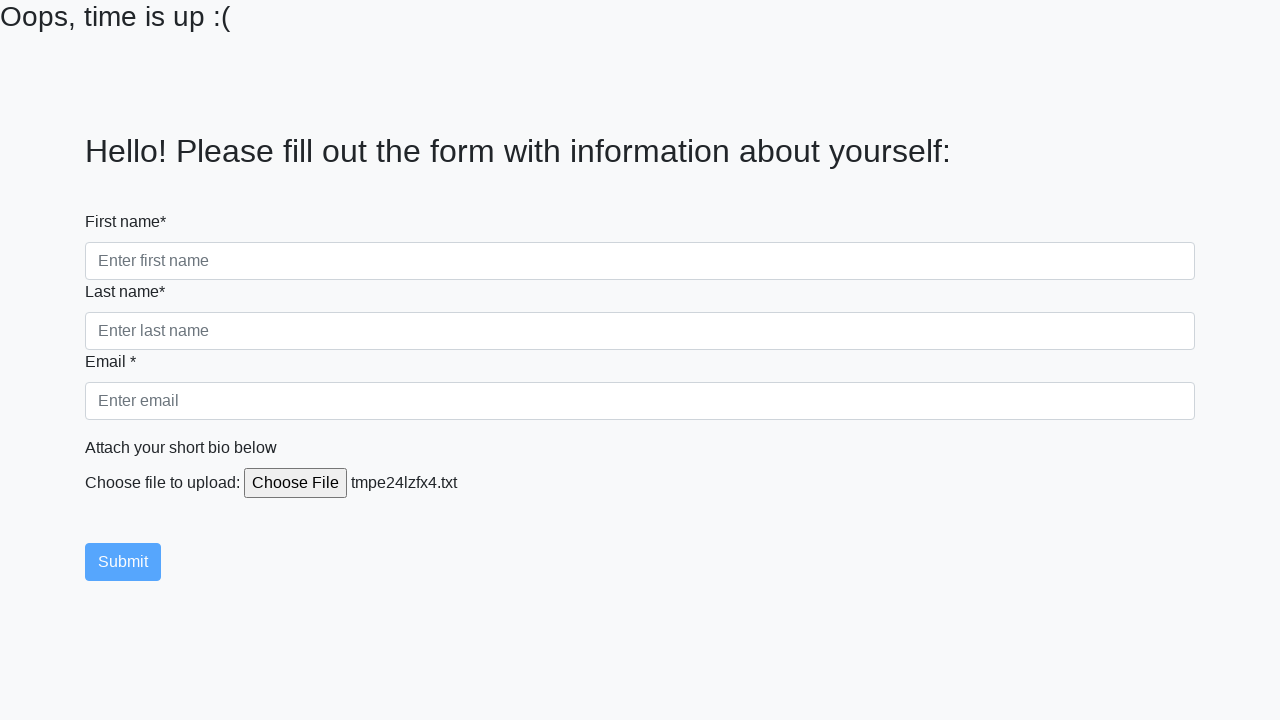

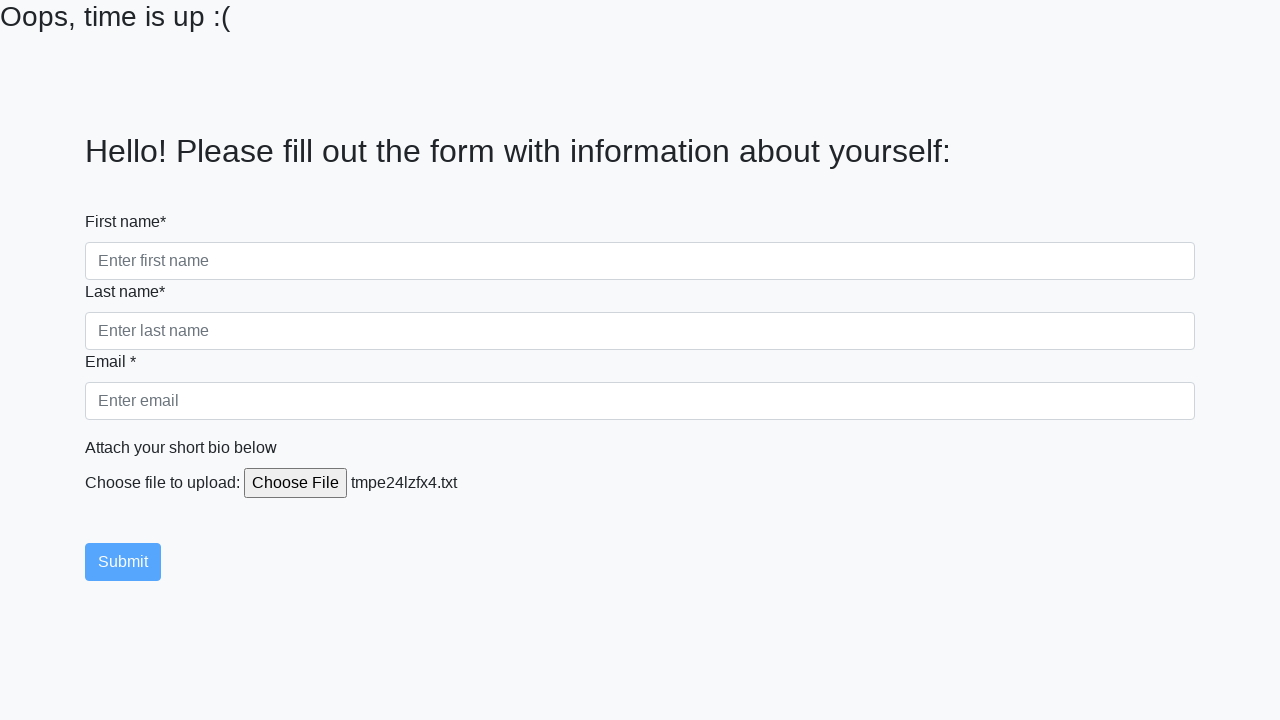